Tests form submission in W3Schools tryit editor by filling first name and last name fields in an iframe and submitting the form

Starting URL: https://www.w3schools.com/tags/tryit.asp?filename=tryhtml5_input_type_submit

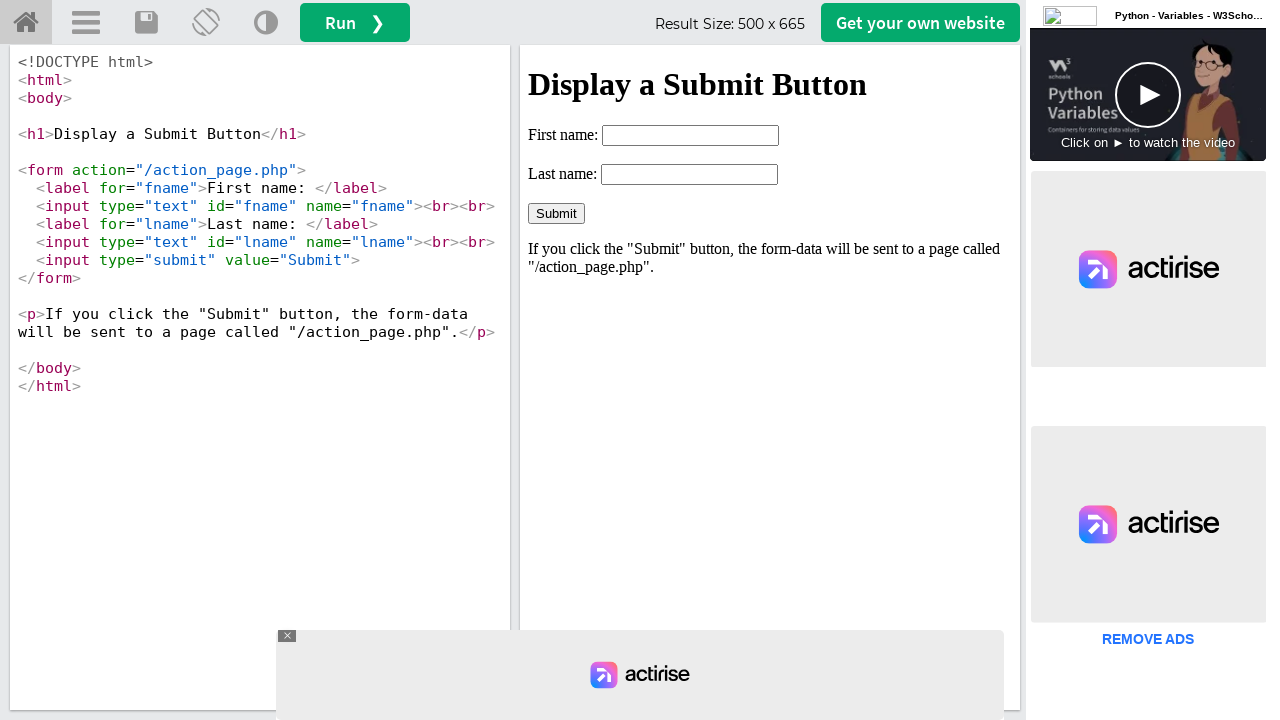

Switched to iframeResult containing the form
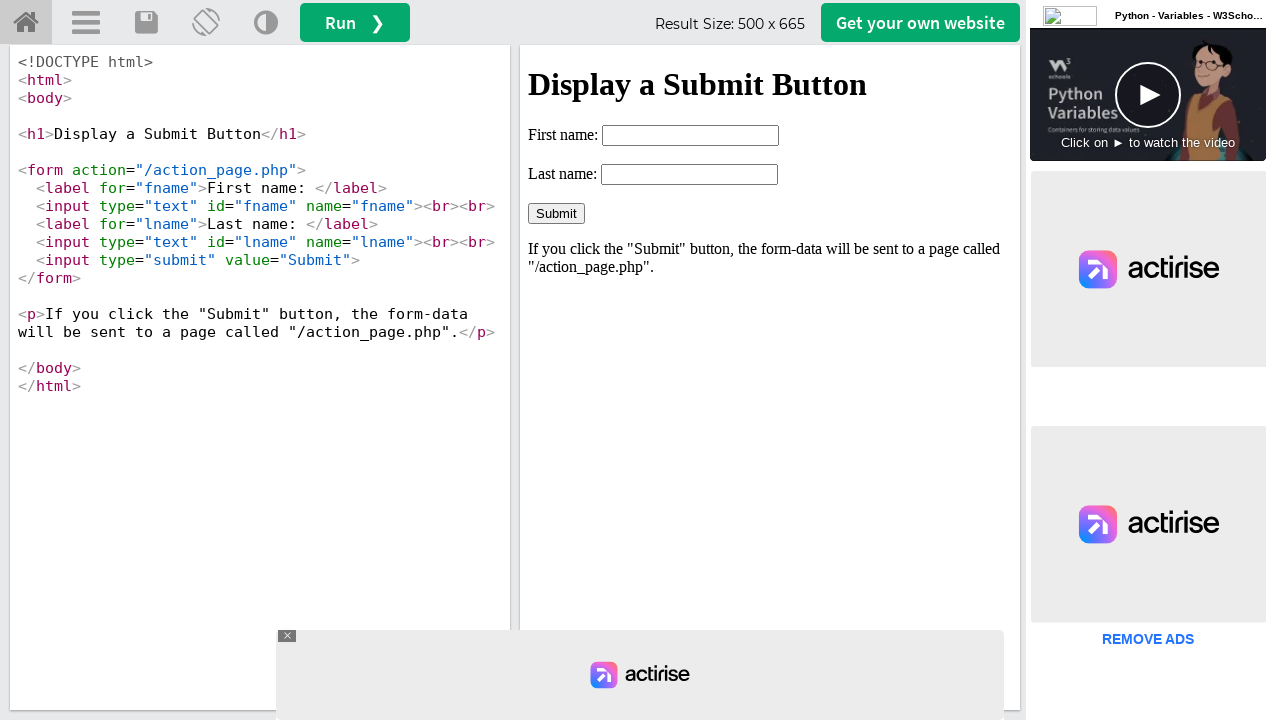

Filled first name field with 'Java Test' on #fname
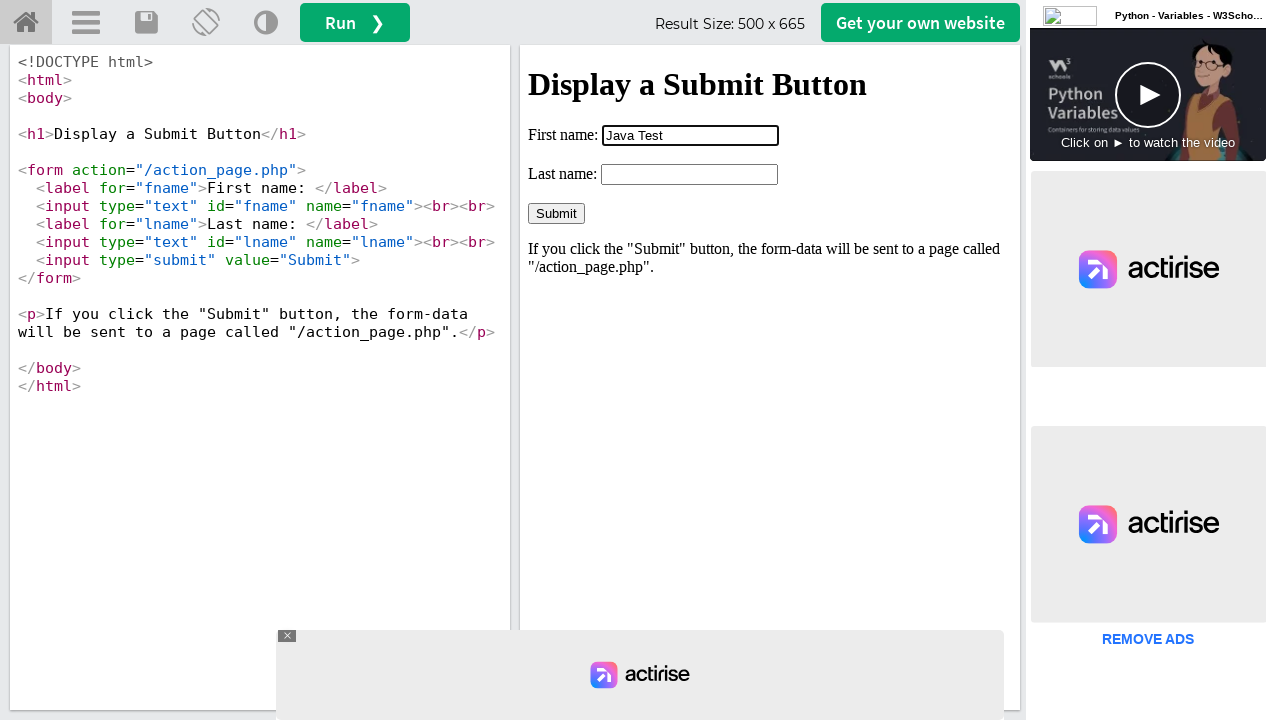

Filled last name field with 'Selenium Test' on #lname
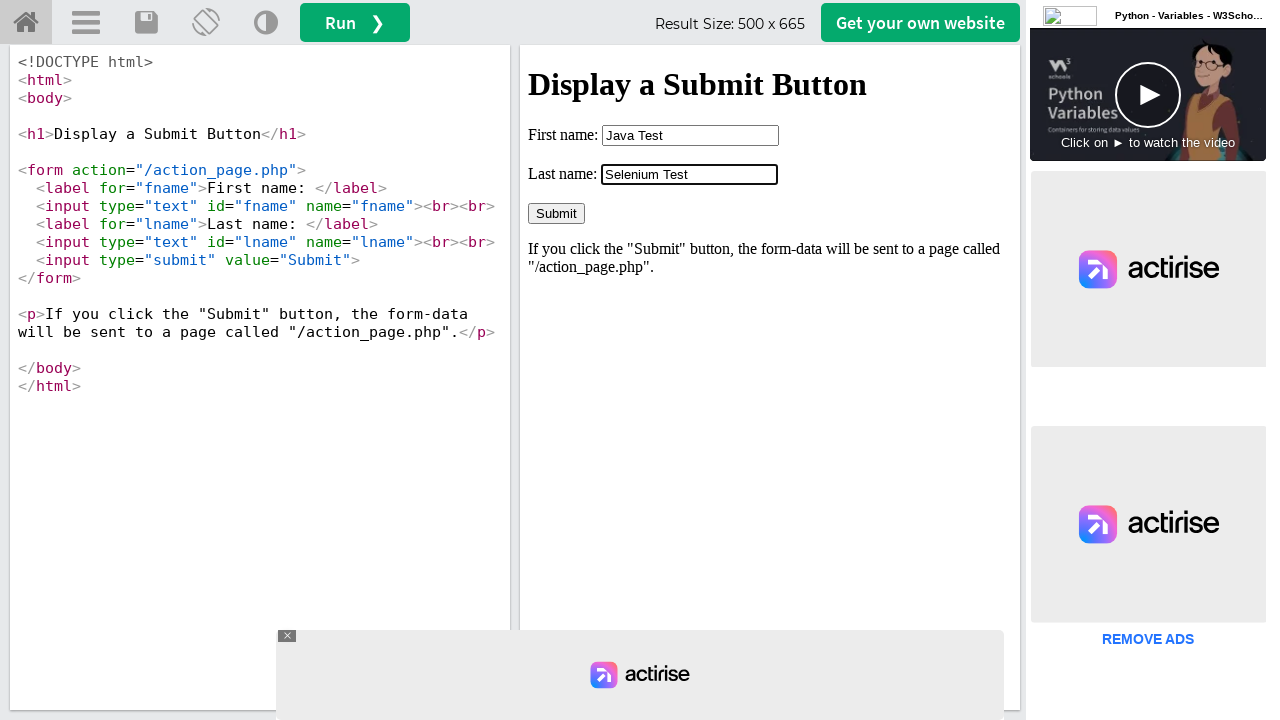

Clicked submit button to submit the form at (556, 213) on input[type='submit']
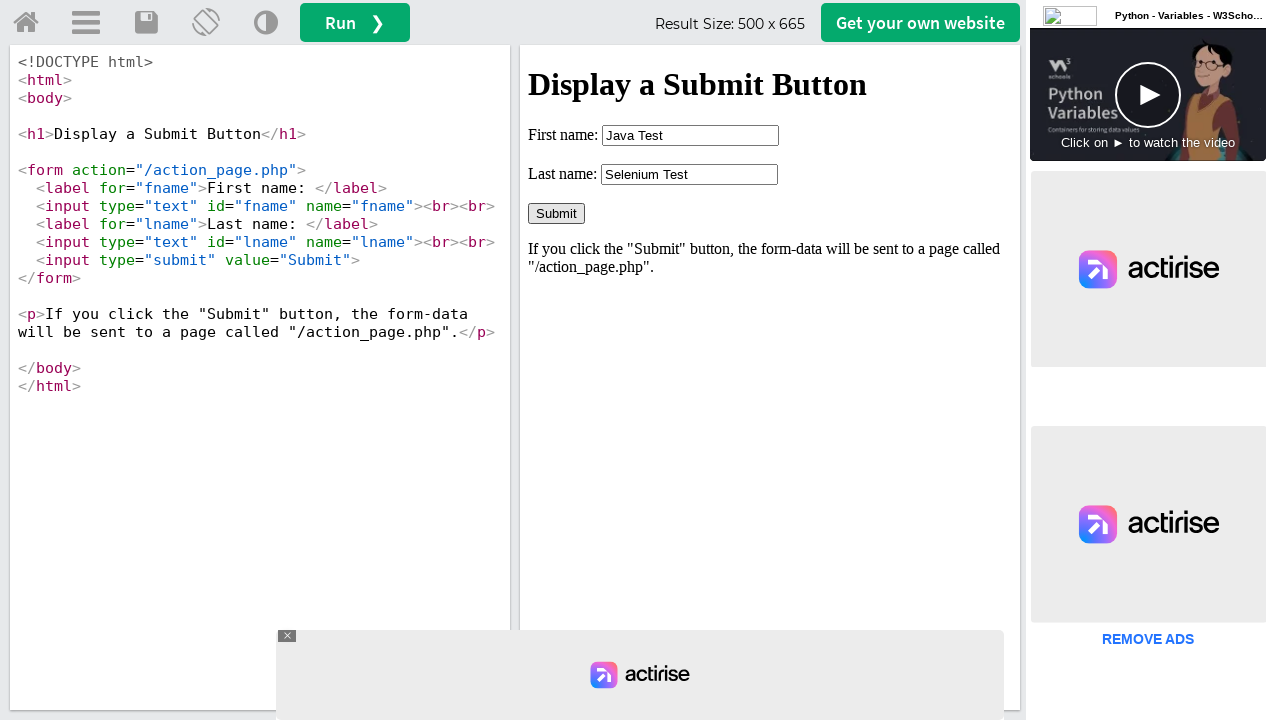

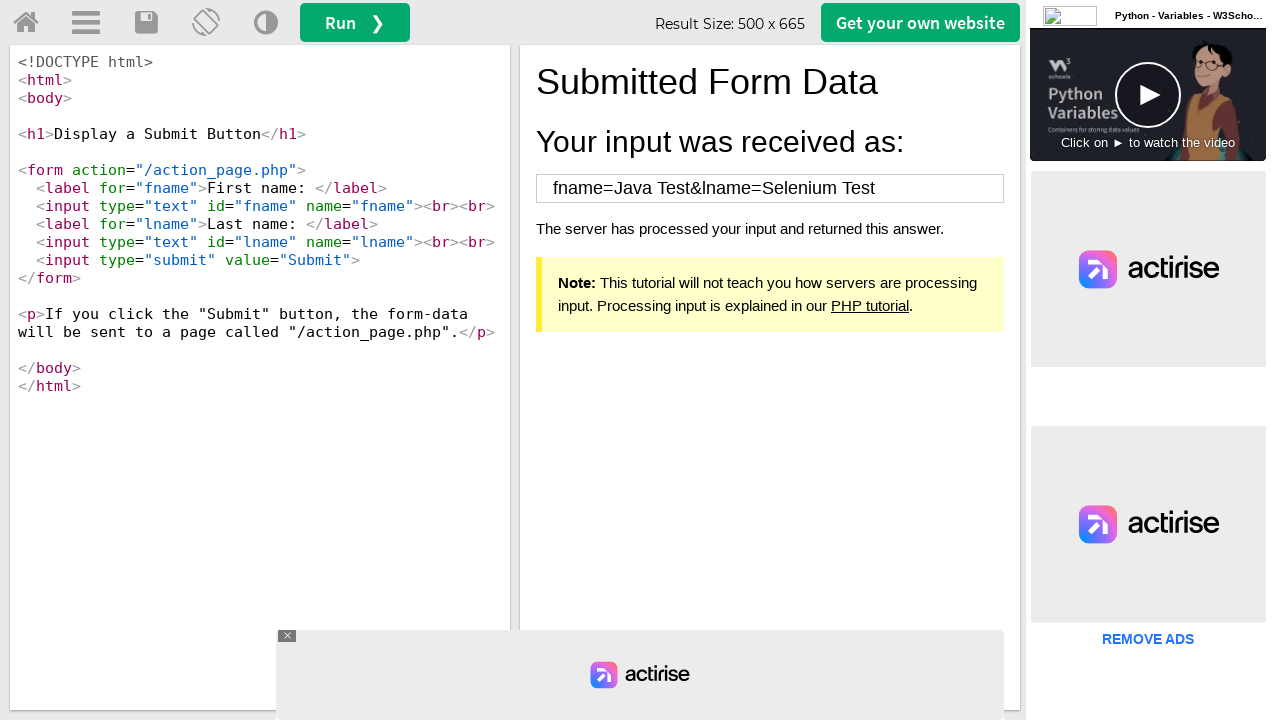